Tests drag and drop functionality by double-clicking a draggable element and then dragging it to a droppable target area

Starting URL: https://testautomationpractice.blogspot.com/

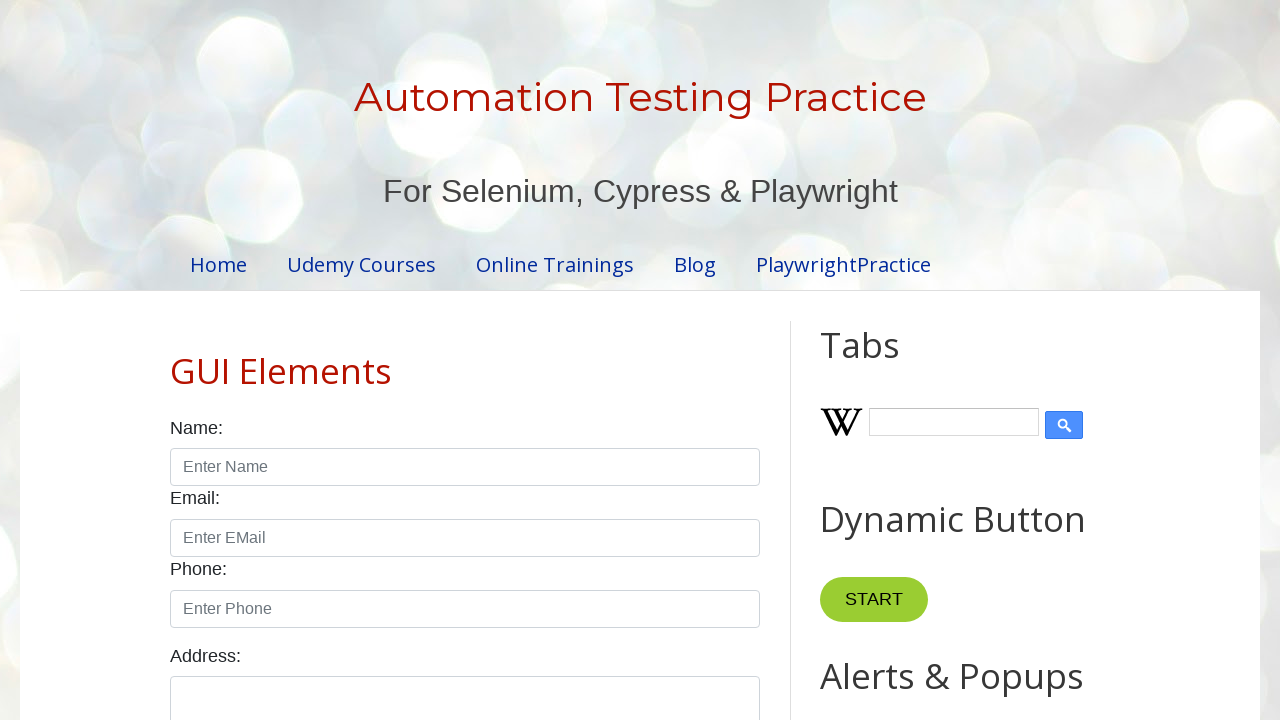

Located draggable element with id 'draggable'
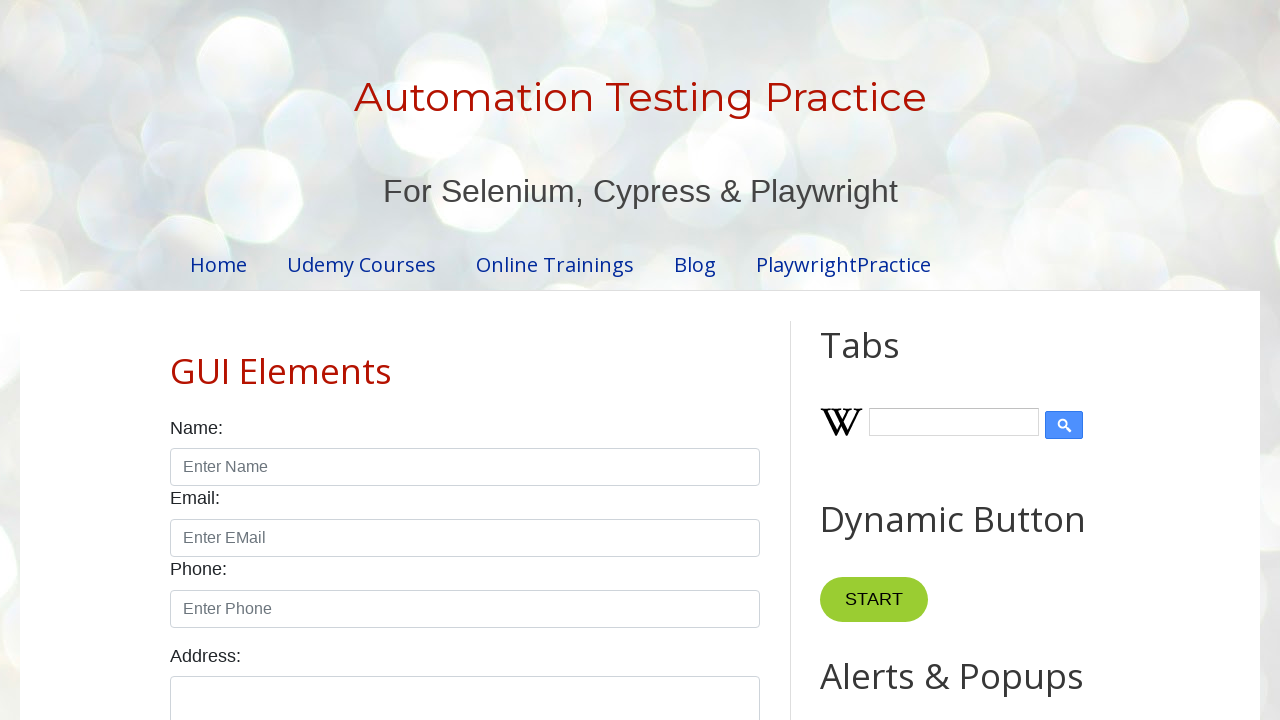

Located droppable target element with id 'droppable'
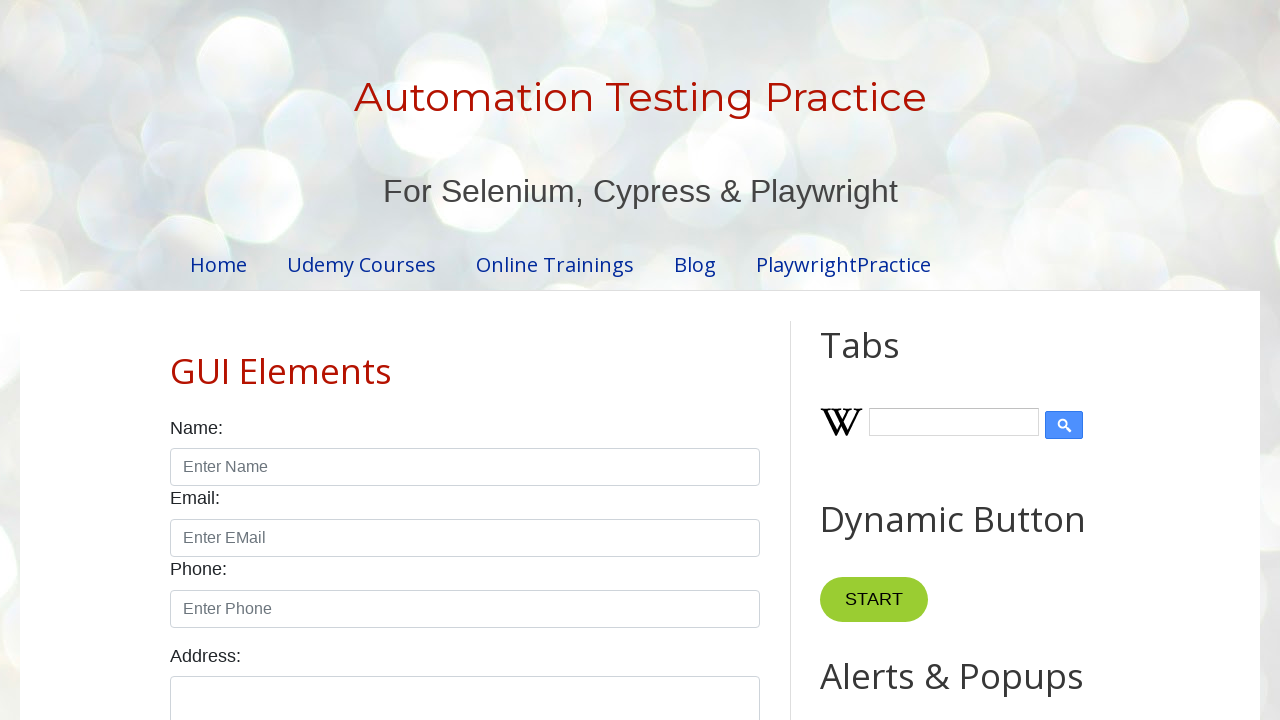

Double-clicked the draggable element at (870, 361) on #draggable
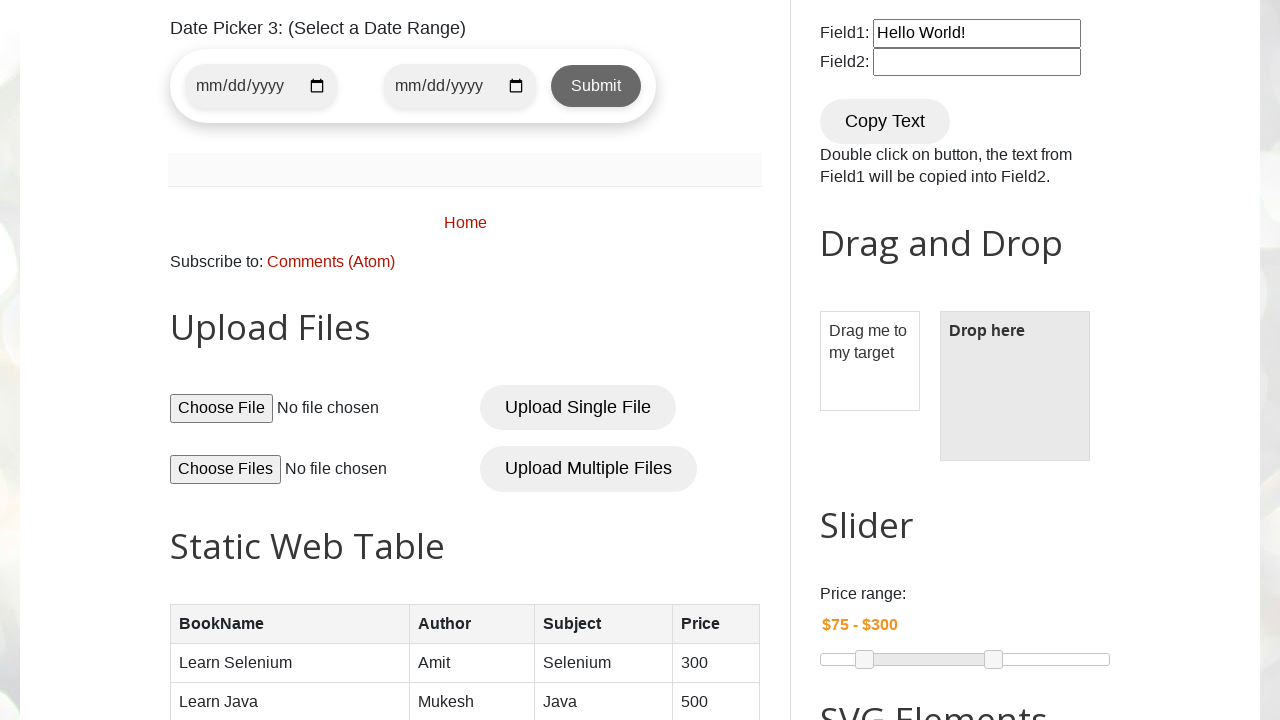

Dragged the draggable element to the droppable target area at (1015, 386)
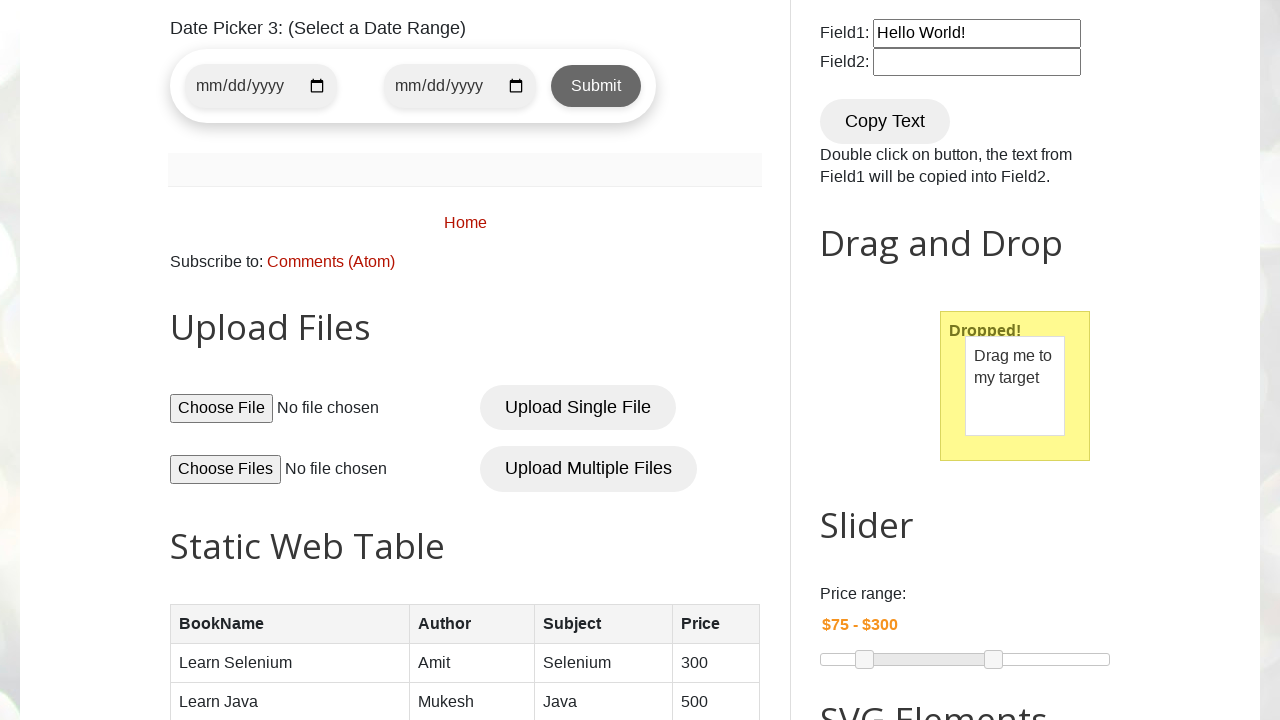

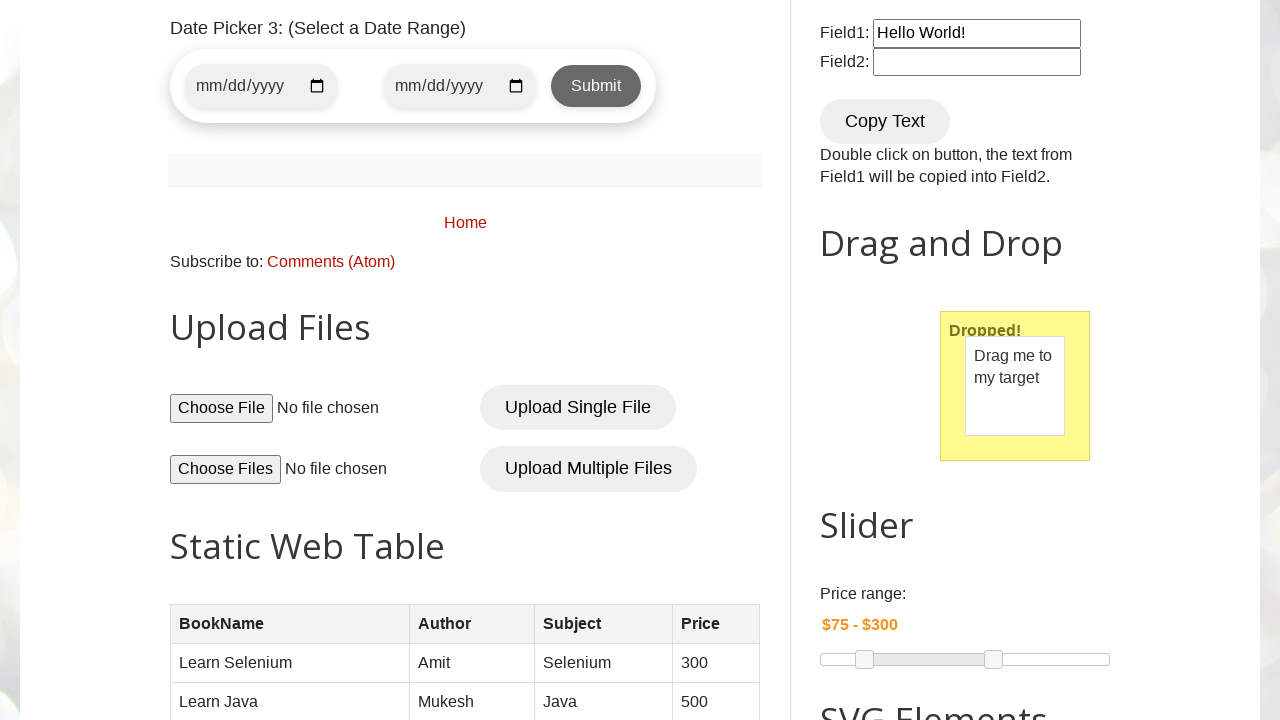